Tests navigation on ss.lv classifieds website by clicking on the dogs category, filtering by city (Riga), entering minimum age filter, and submitting the search form.

Starting URL: https://www.ss.lv/

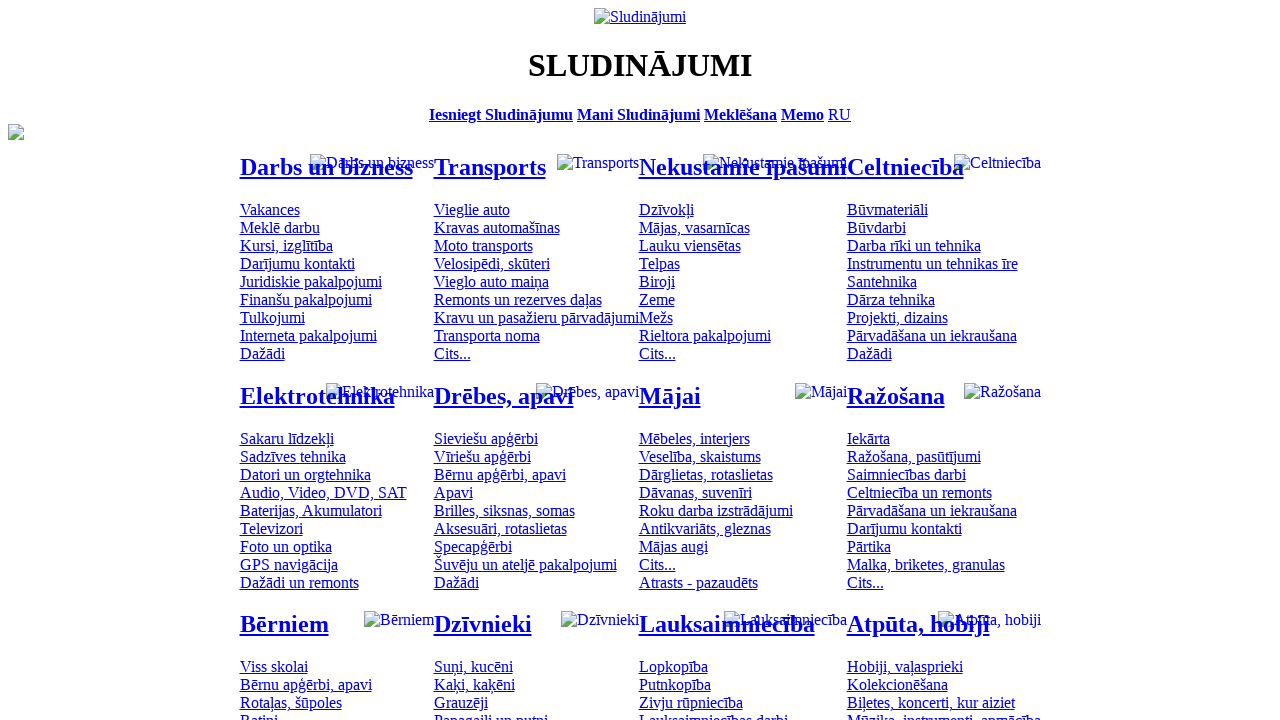

Clicked on 'Suni un kuceni' (Dogs and puppies) menu item at (473, 667) on #mtd_300
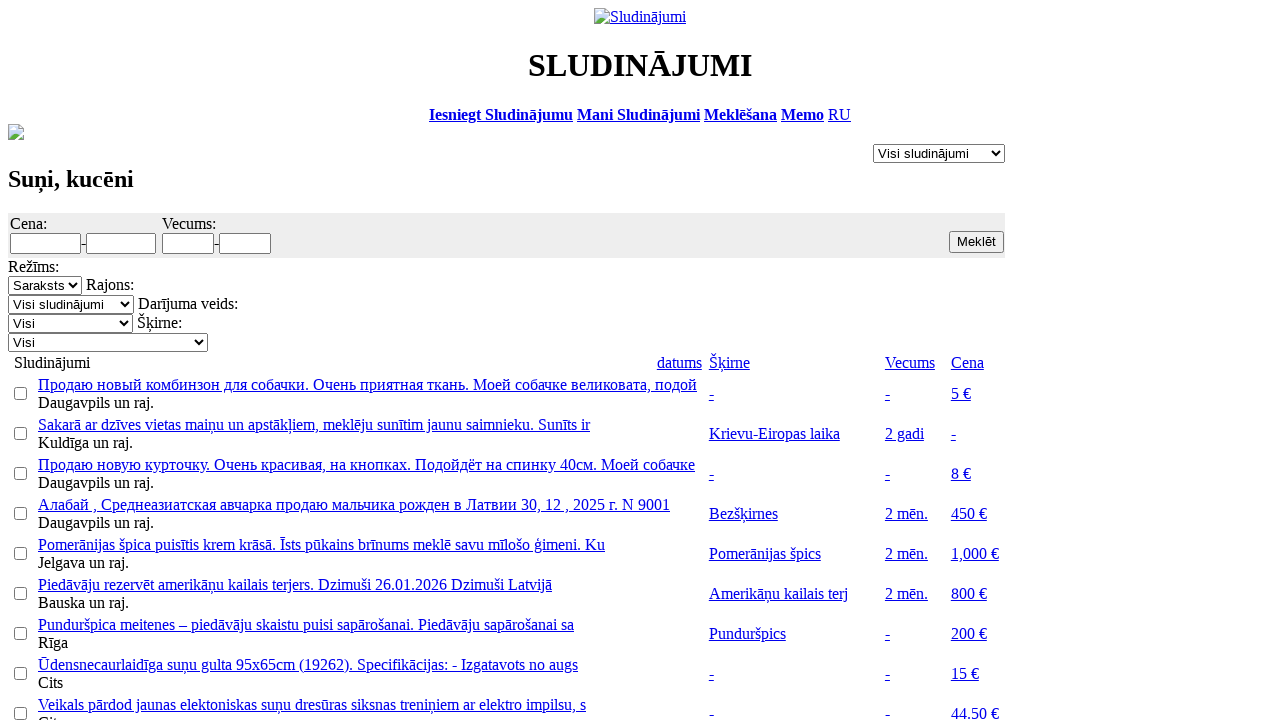

Navigated to dogs category page
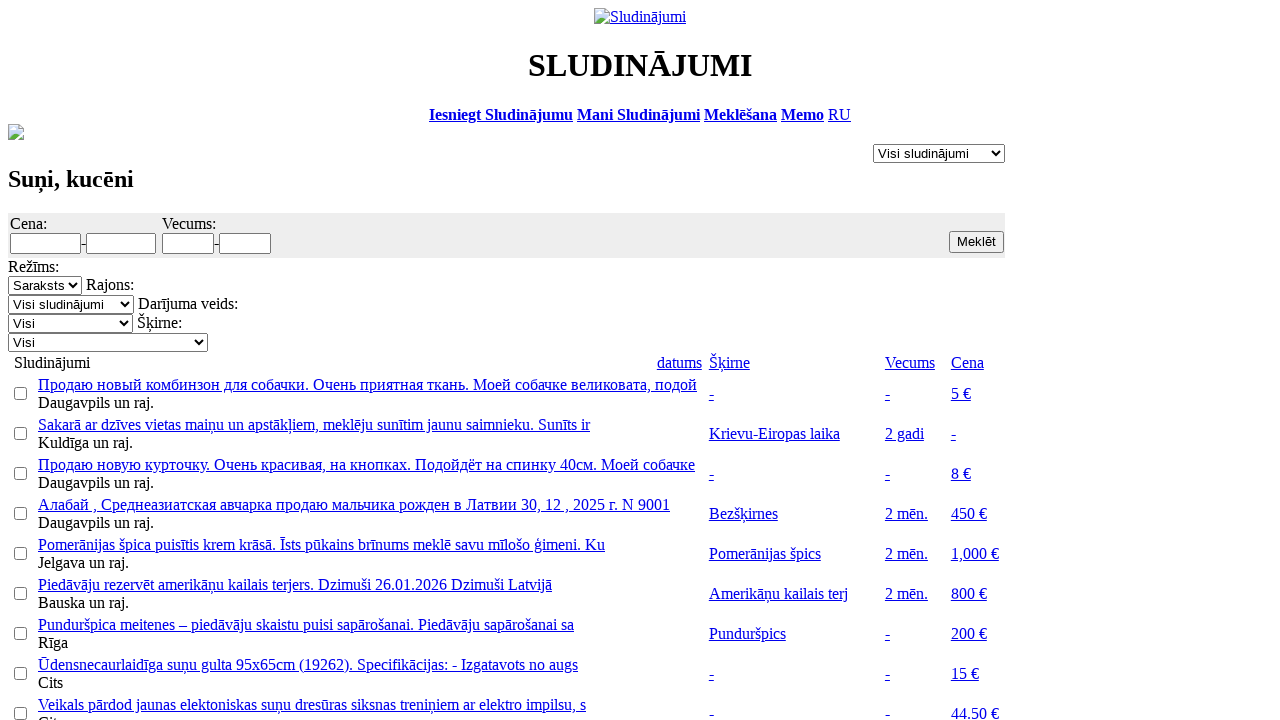

Selected 'Riga' from city dropdown filter on .filter_sel >> nth=1
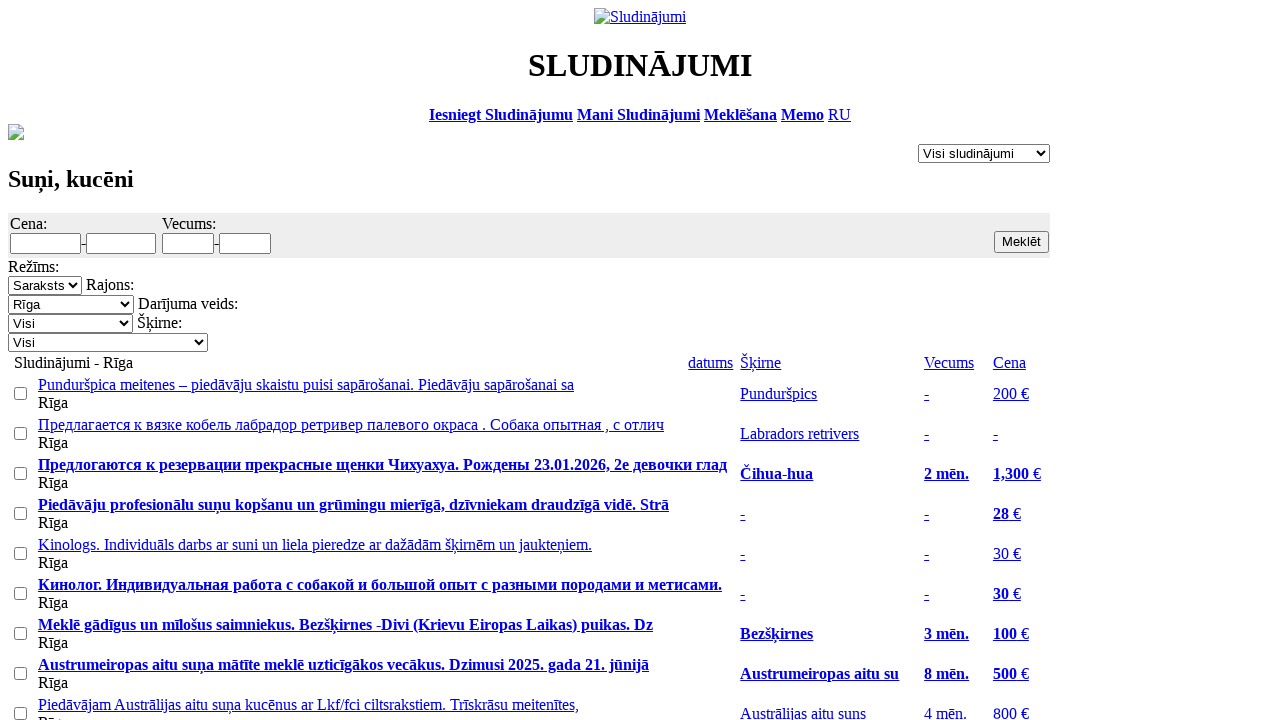

Entered minimum age value '1' on #f_o_1276_min
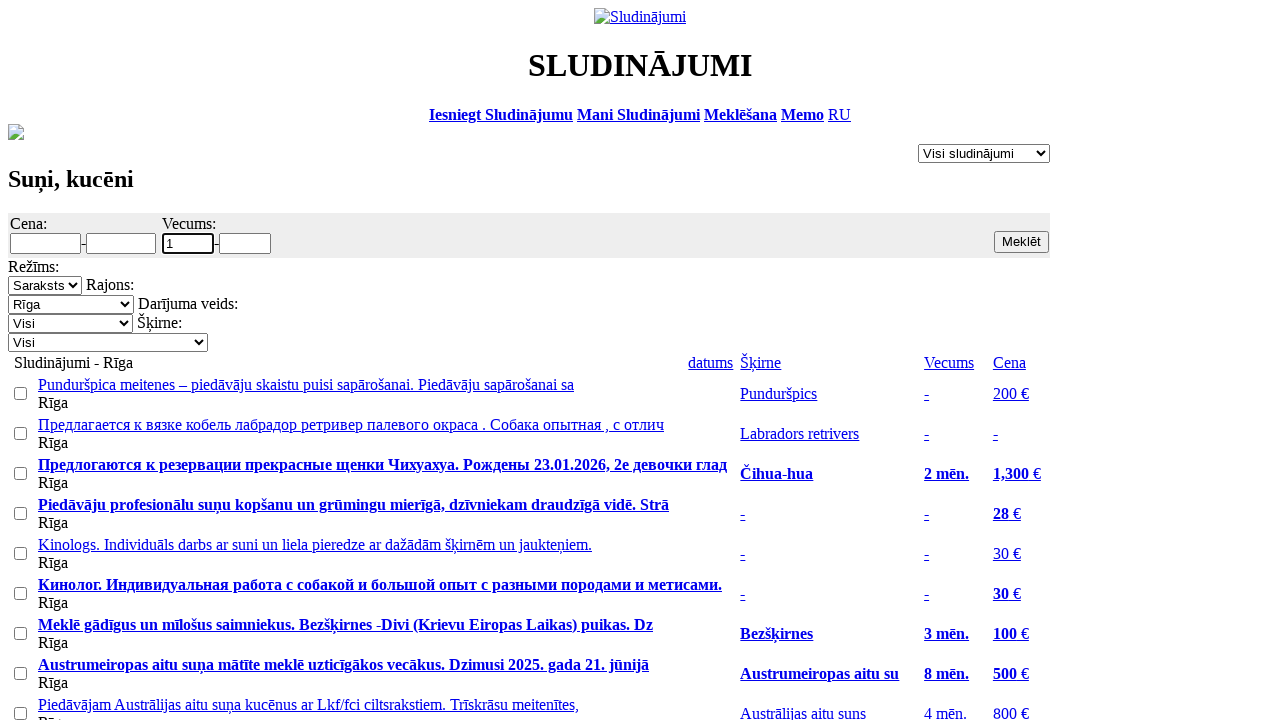

Clicked search button to submit filters at (1021, 242) on input.b.s12
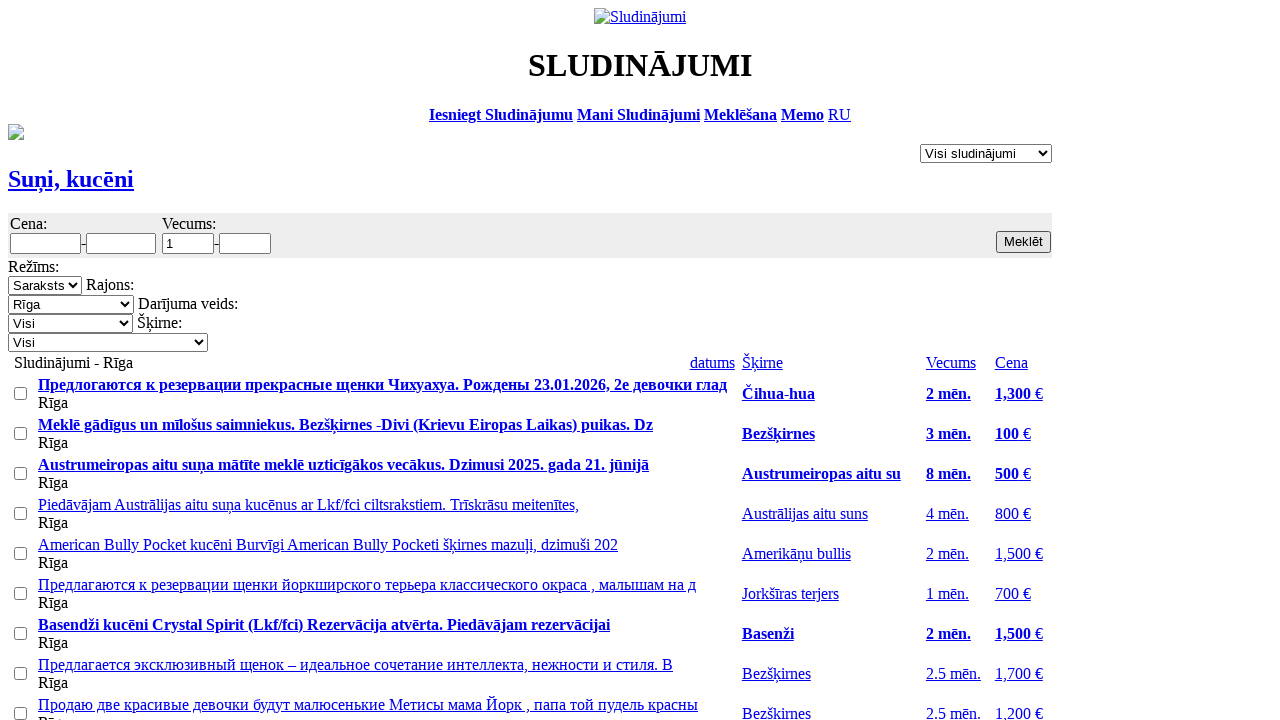

Search results loaded successfully
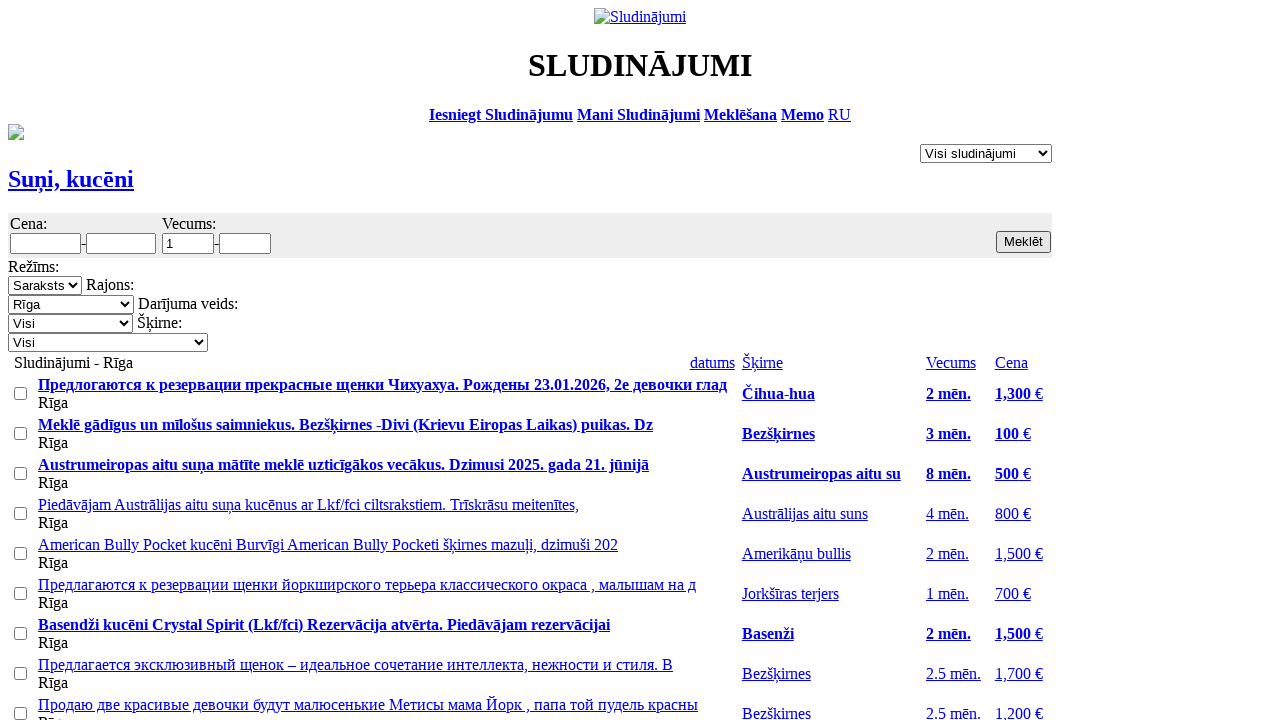

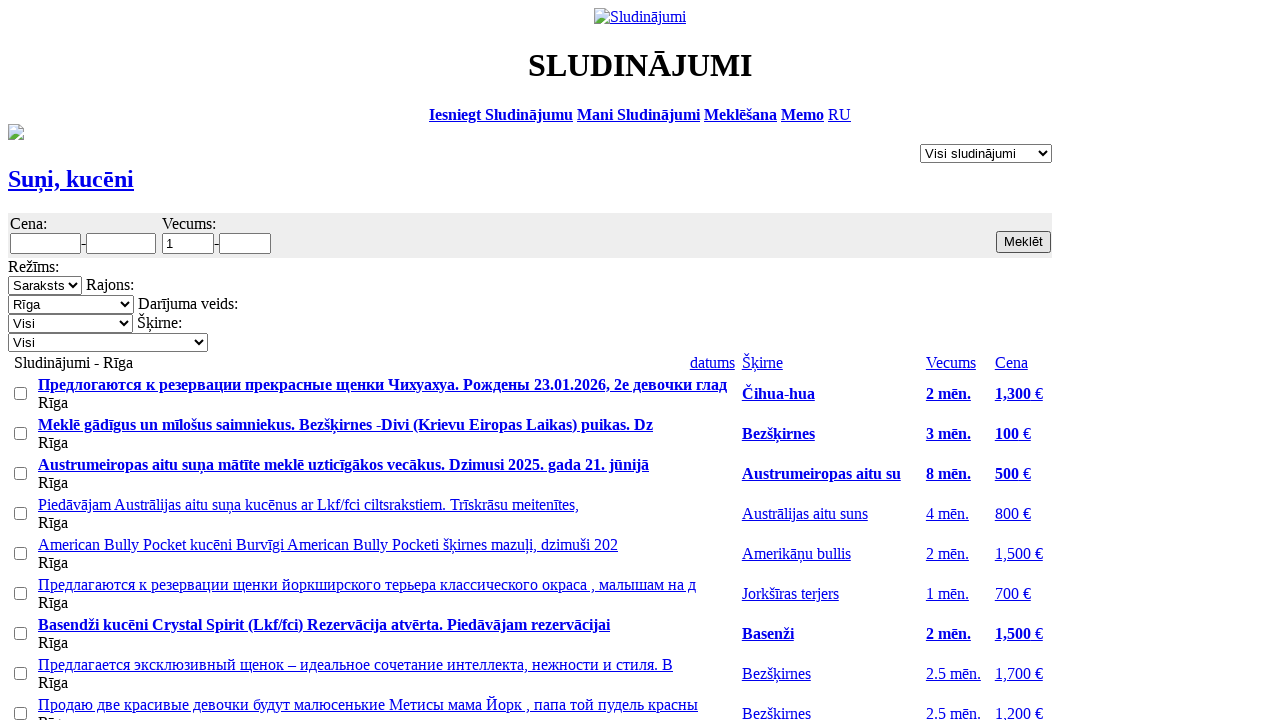